Tests handling of a simple alert dialog by clicking the alert button and accepting it

Starting URL: https://demoqa.com/alerts

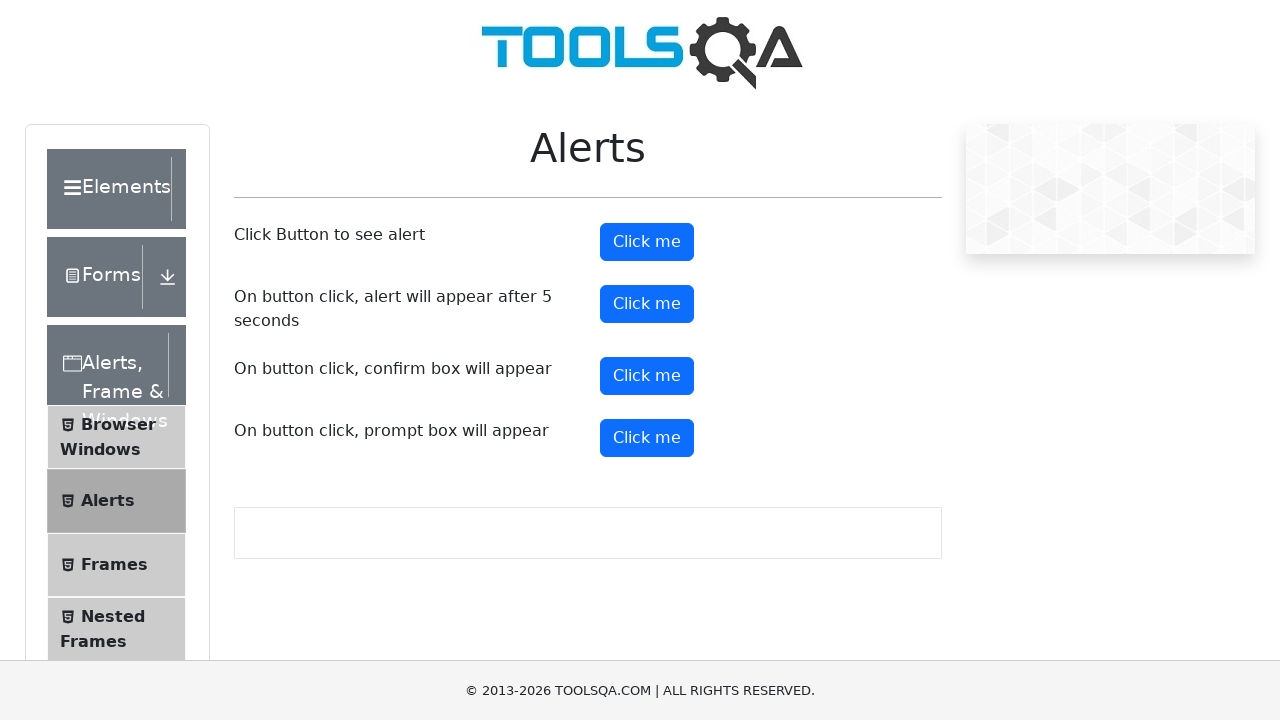

Clicked alert button to trigger alert dialog at (647, 242) on button#alertButton
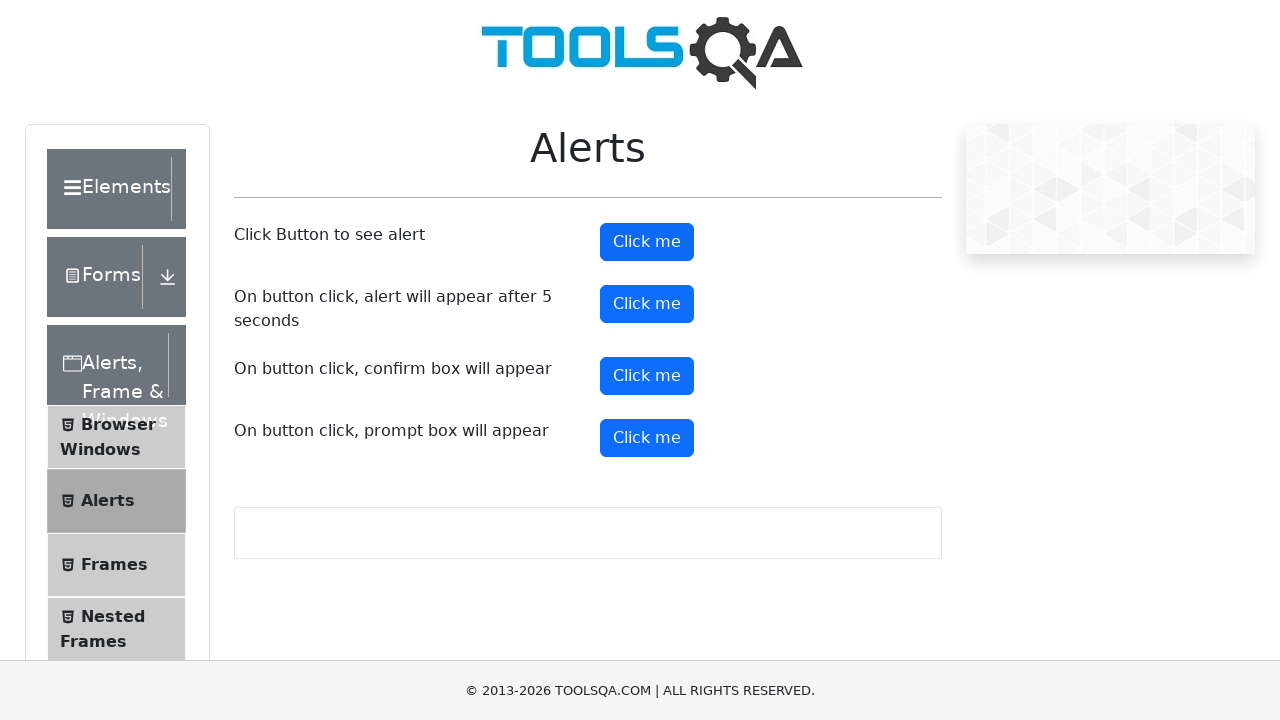

Set up dialog handler to accept alert
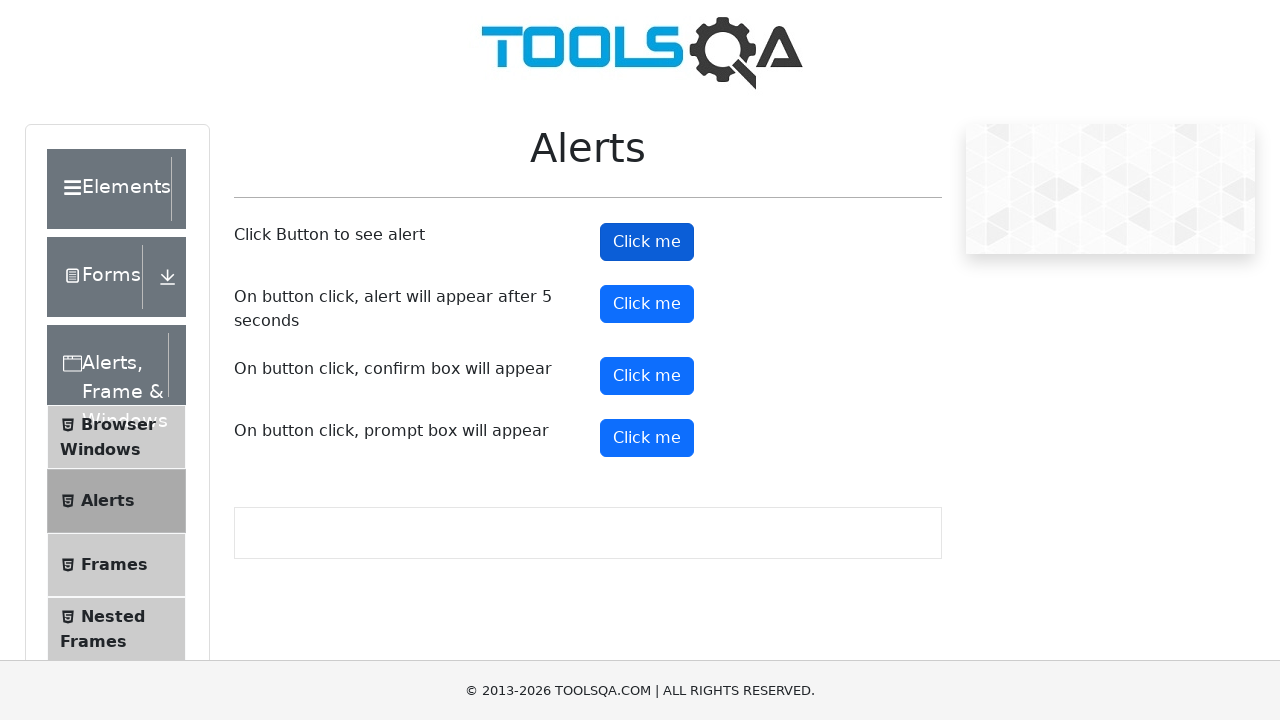

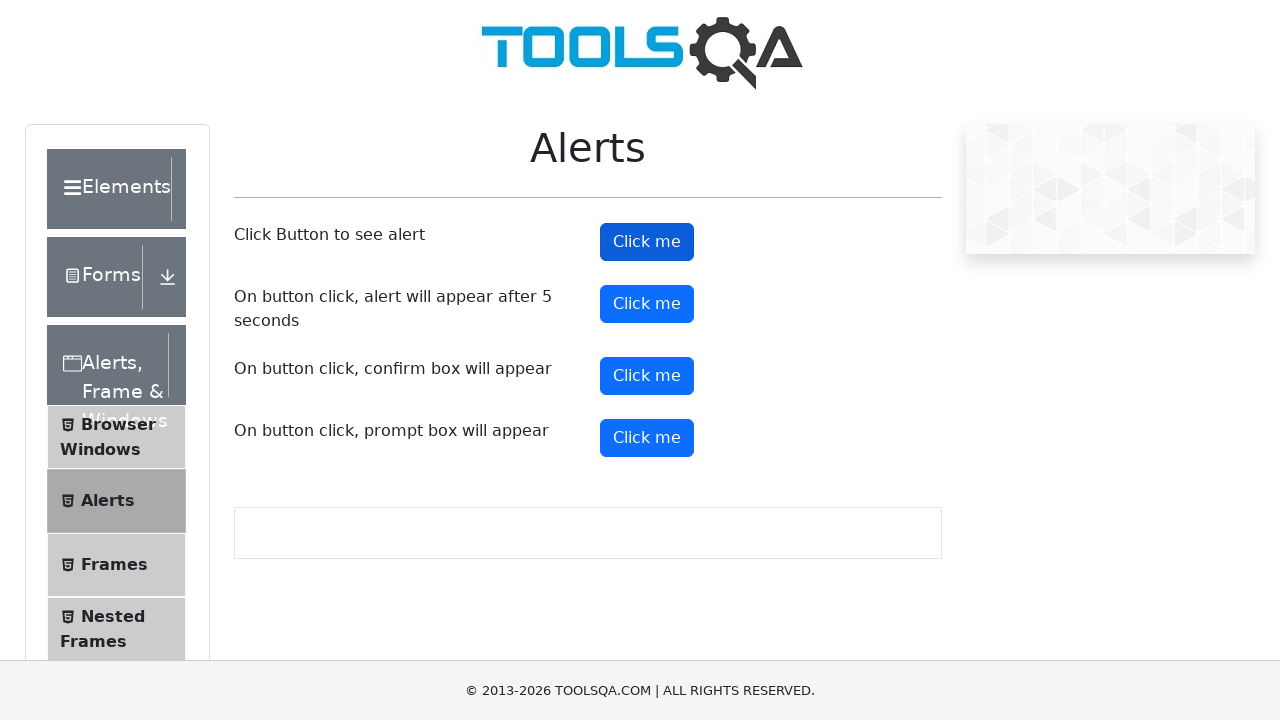